Navigates to VWO app page and verifies that the page title and URL are correct

Starting URL: https://app.vwo.com

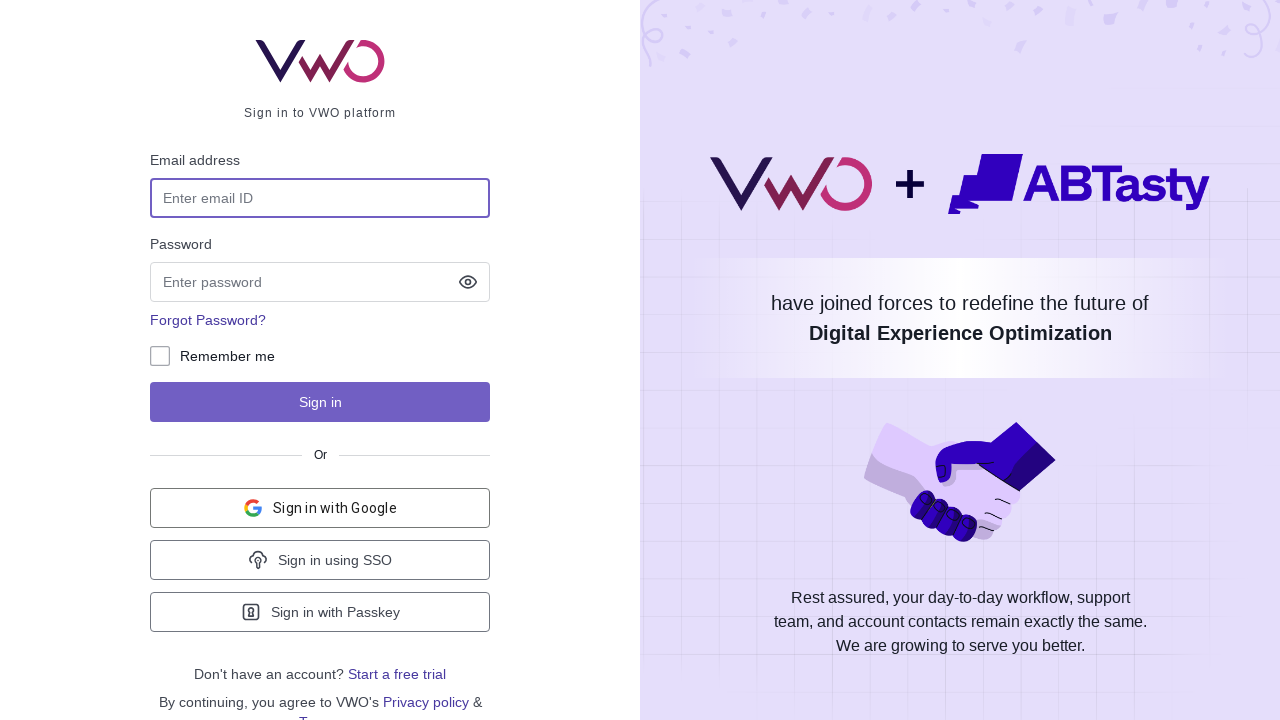

Navigated to VWO app page at https://app.vwo.com
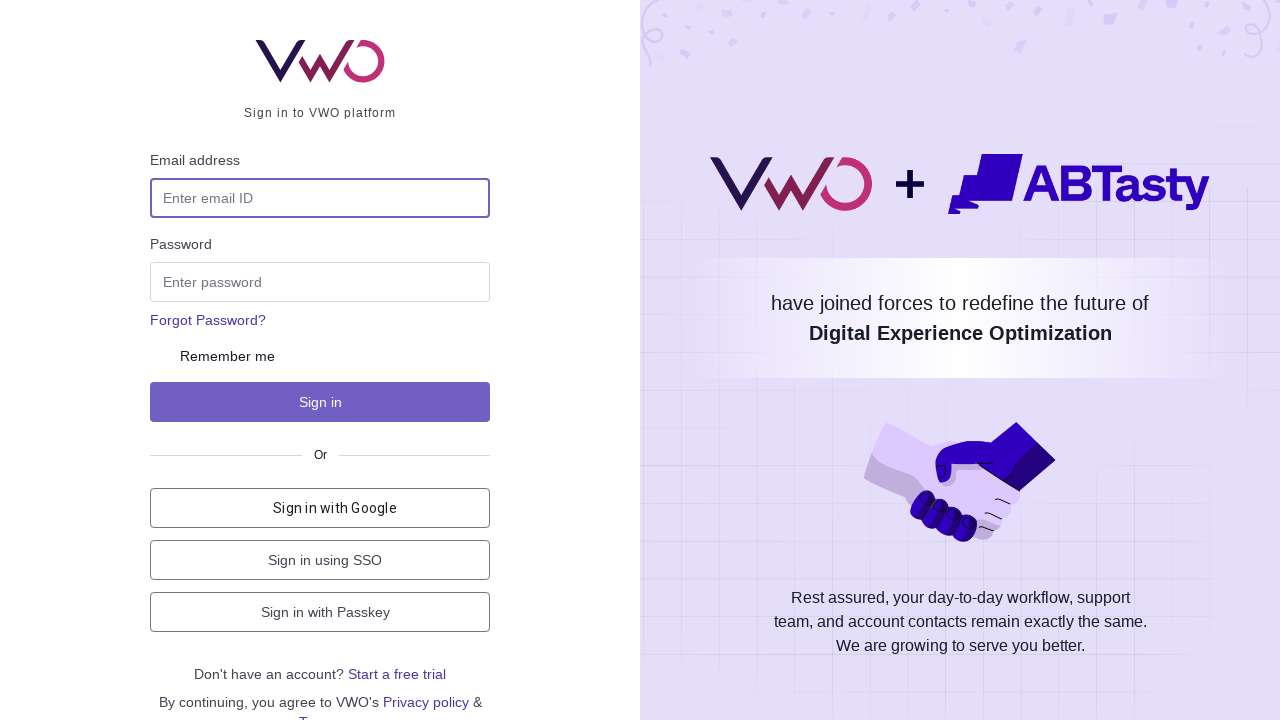

Verified page title is 'Login - VWO'
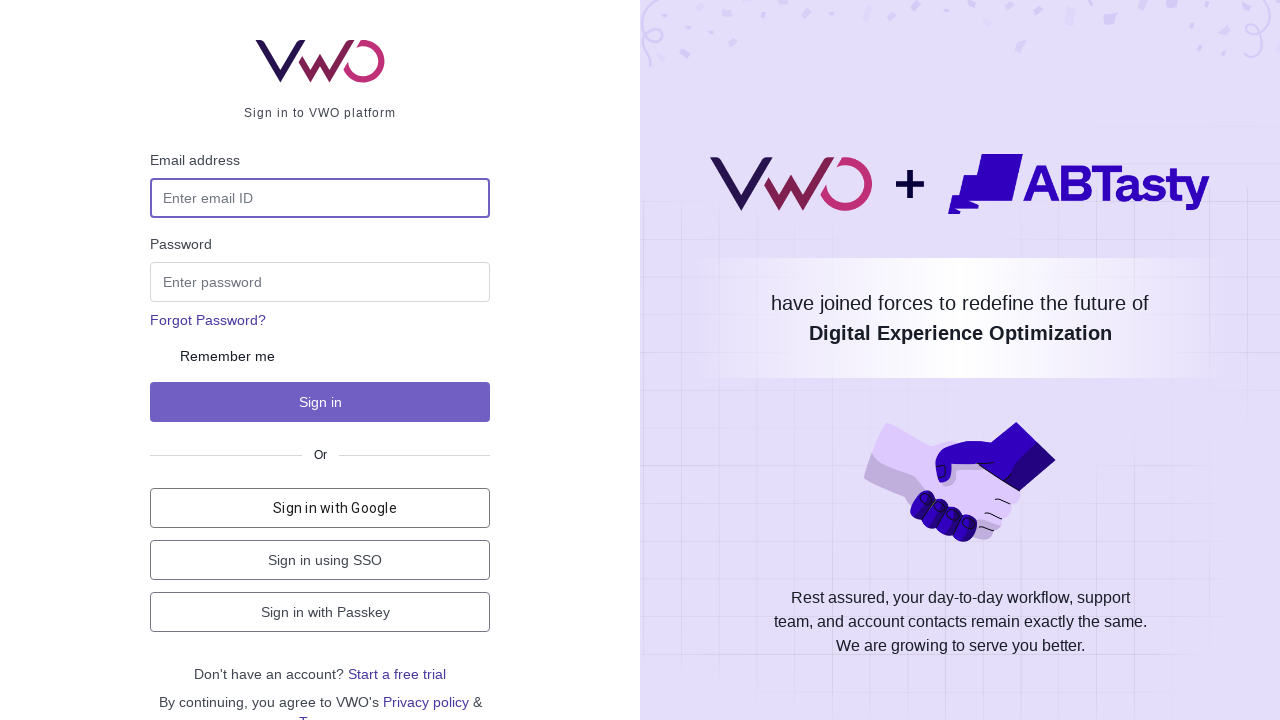

Verified current URL is 'https://app.vwo.com/#/login'
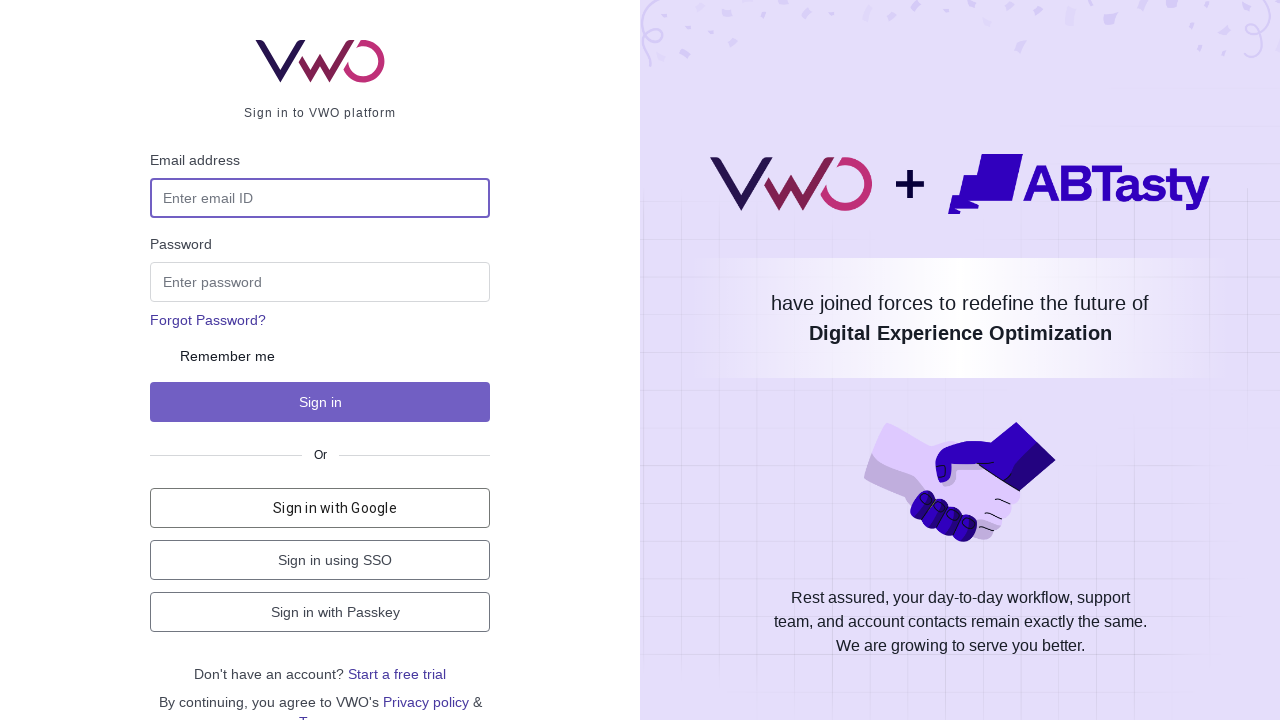

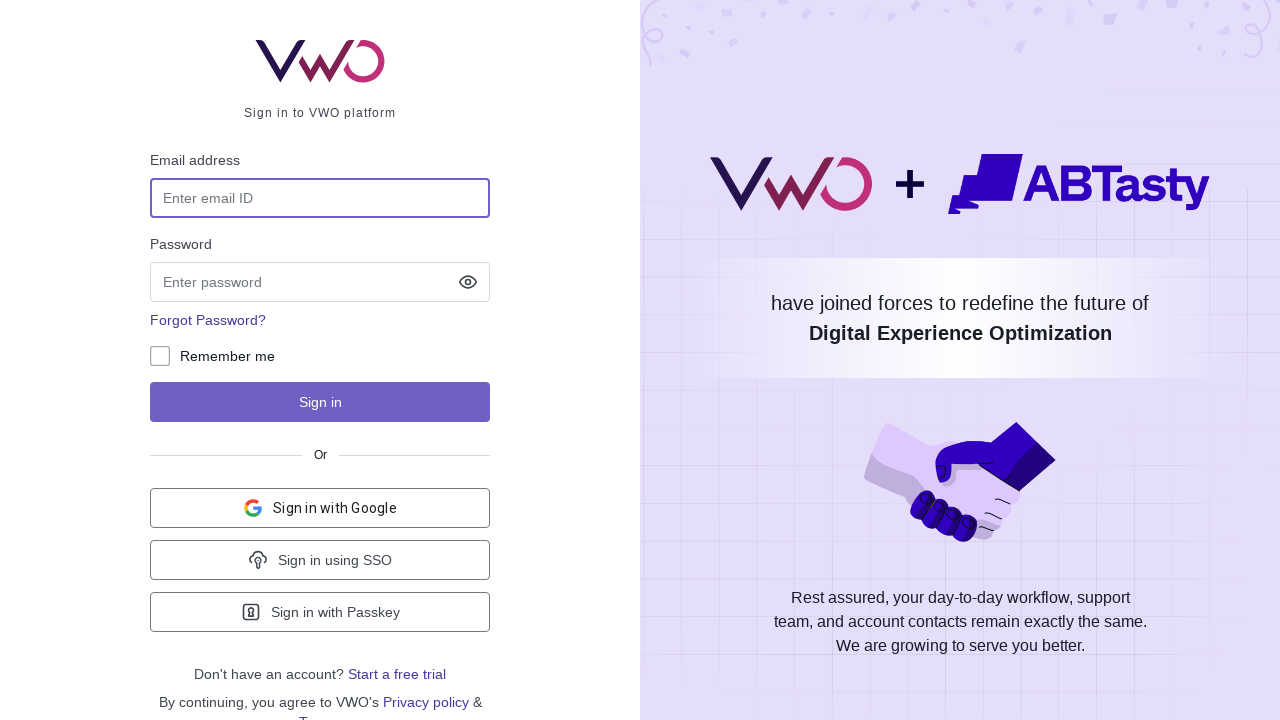